Tests checkbox functionality by clicking on checkboxes to toggle their selected state - clicks the first checkbox to select it and clicks the second checkbox to deselect it

Starting URL: https://the-internet.herokuapp.com/checkboxes

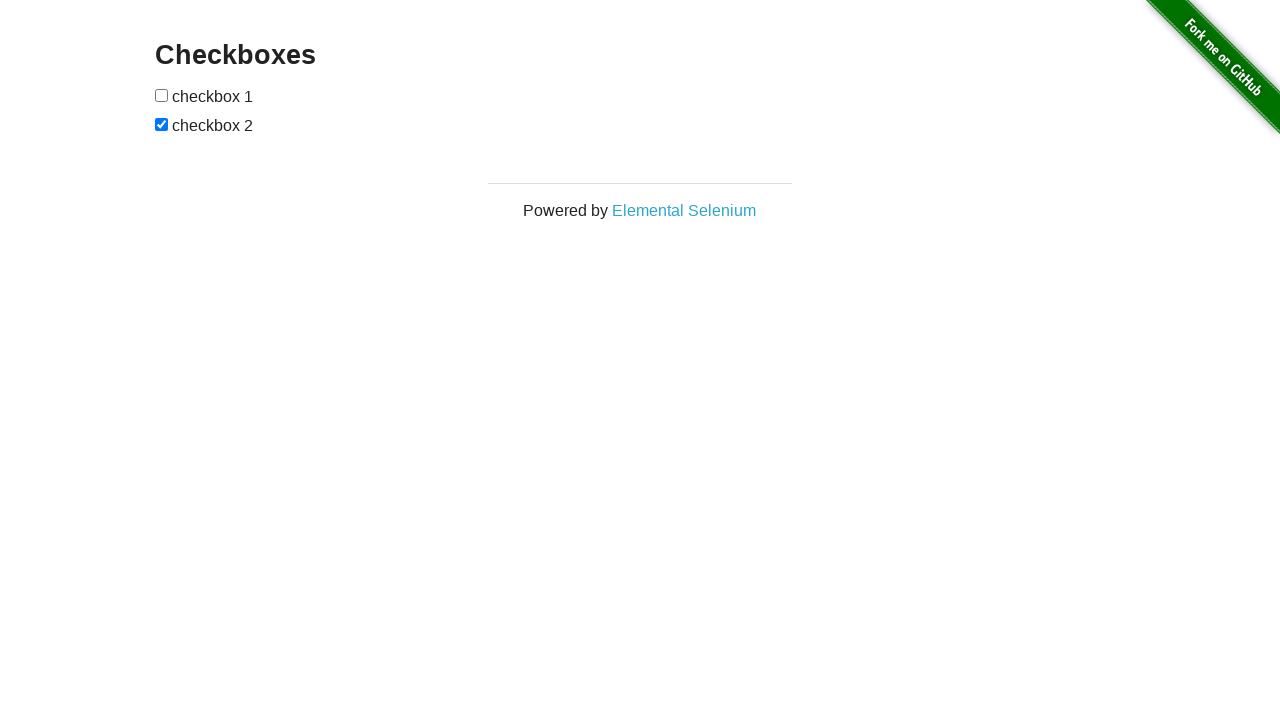

Waited for checkboxes to be present on the page
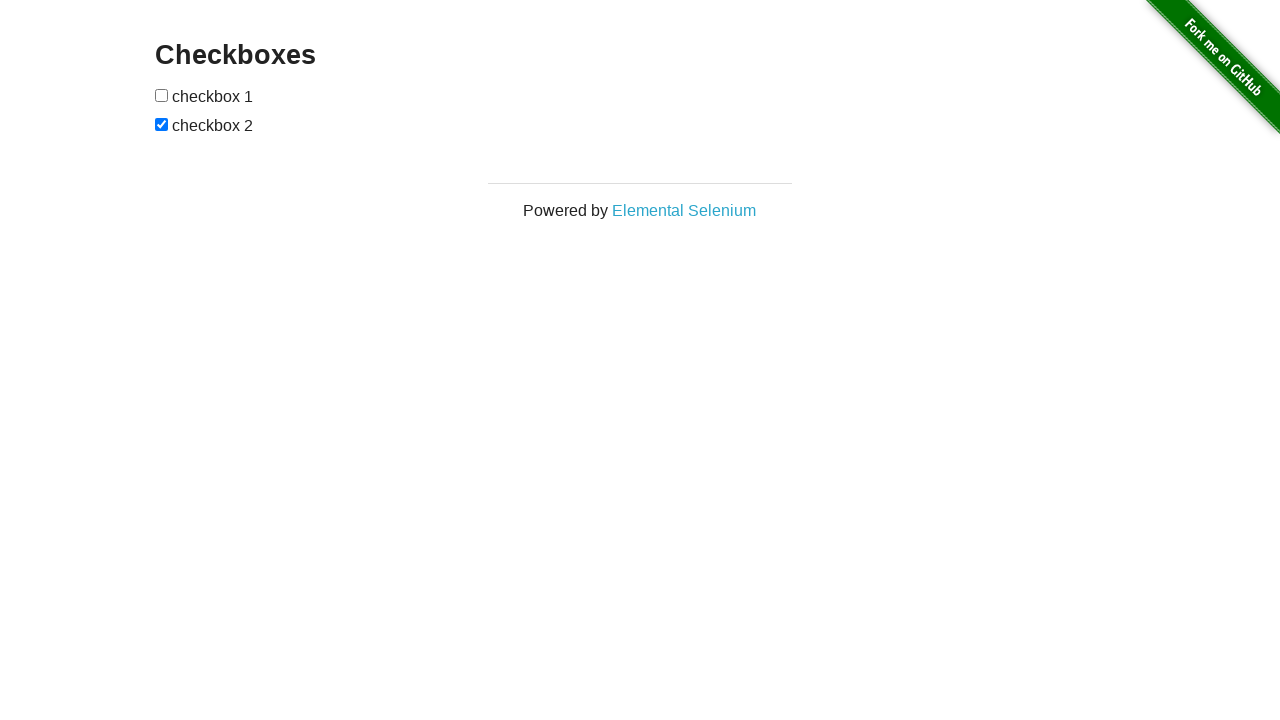

Located all checkboxes on the page
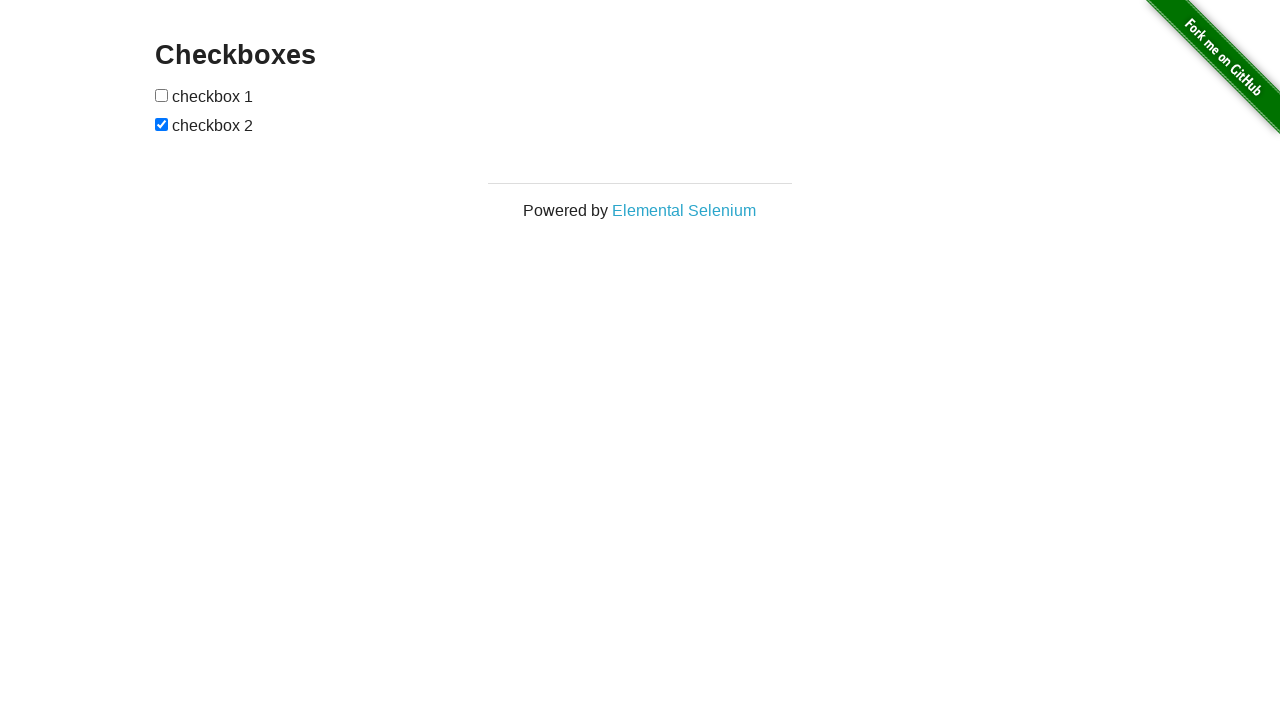

Verified that the first checkbox is unchecked
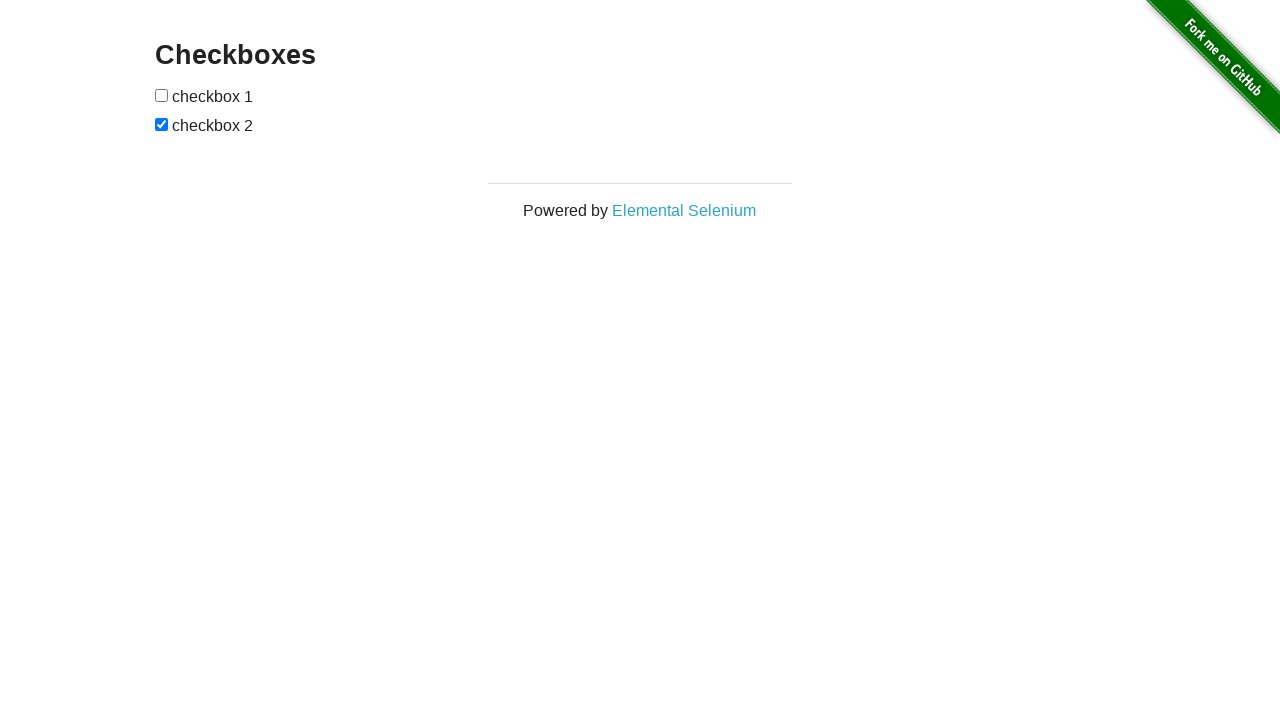

Clicked the first checkbox to select it at (162, 95) on [type=checkbox] >> nth=0
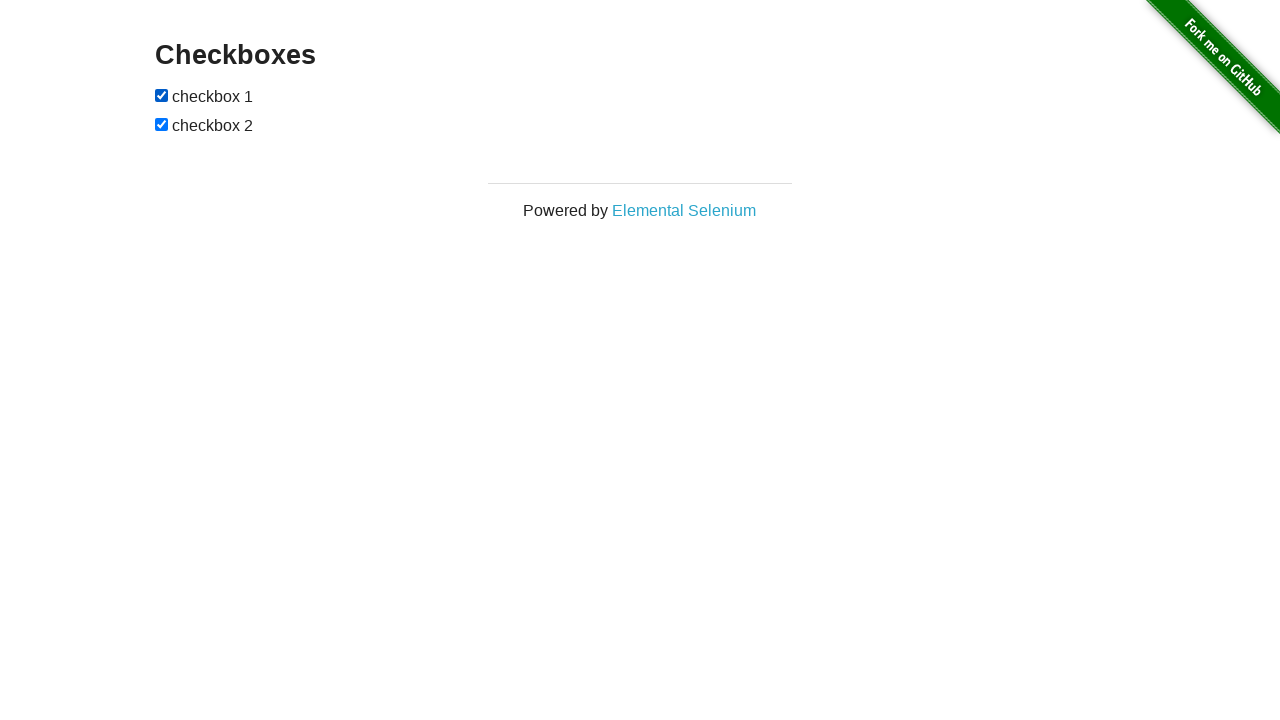

Verified that the first checkbox is now checked
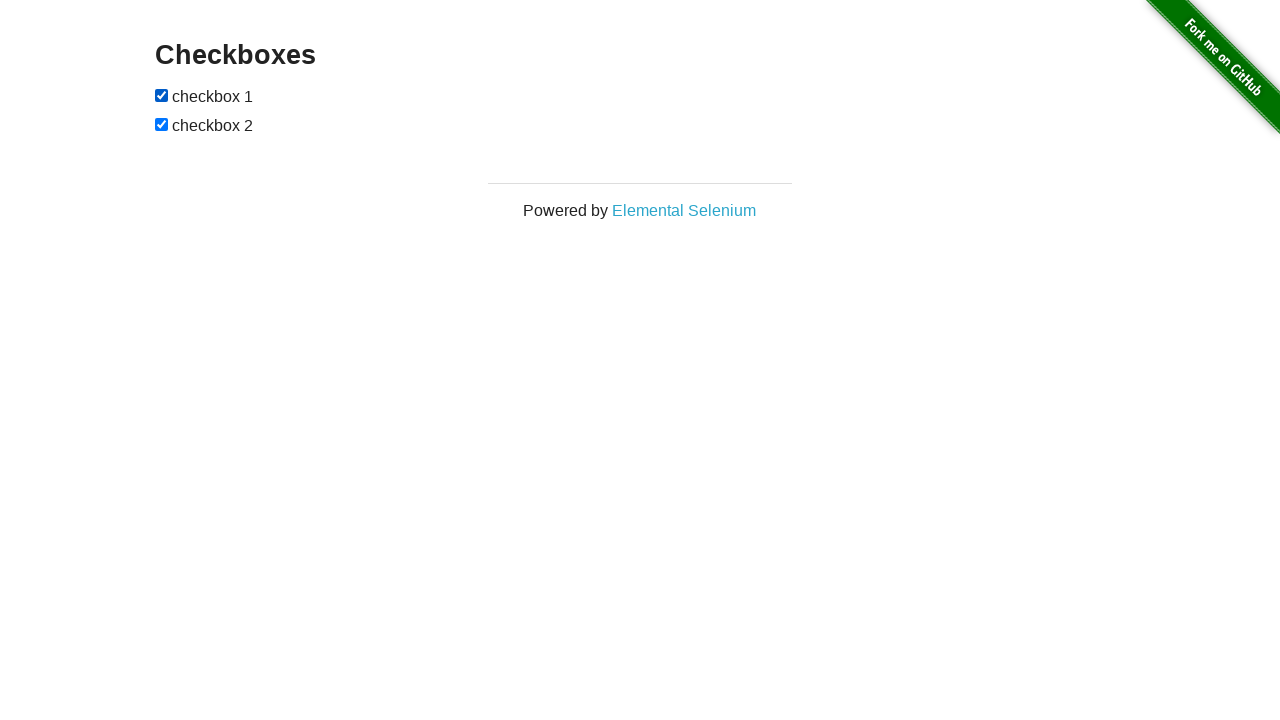

Verified that the second checkbox is checked
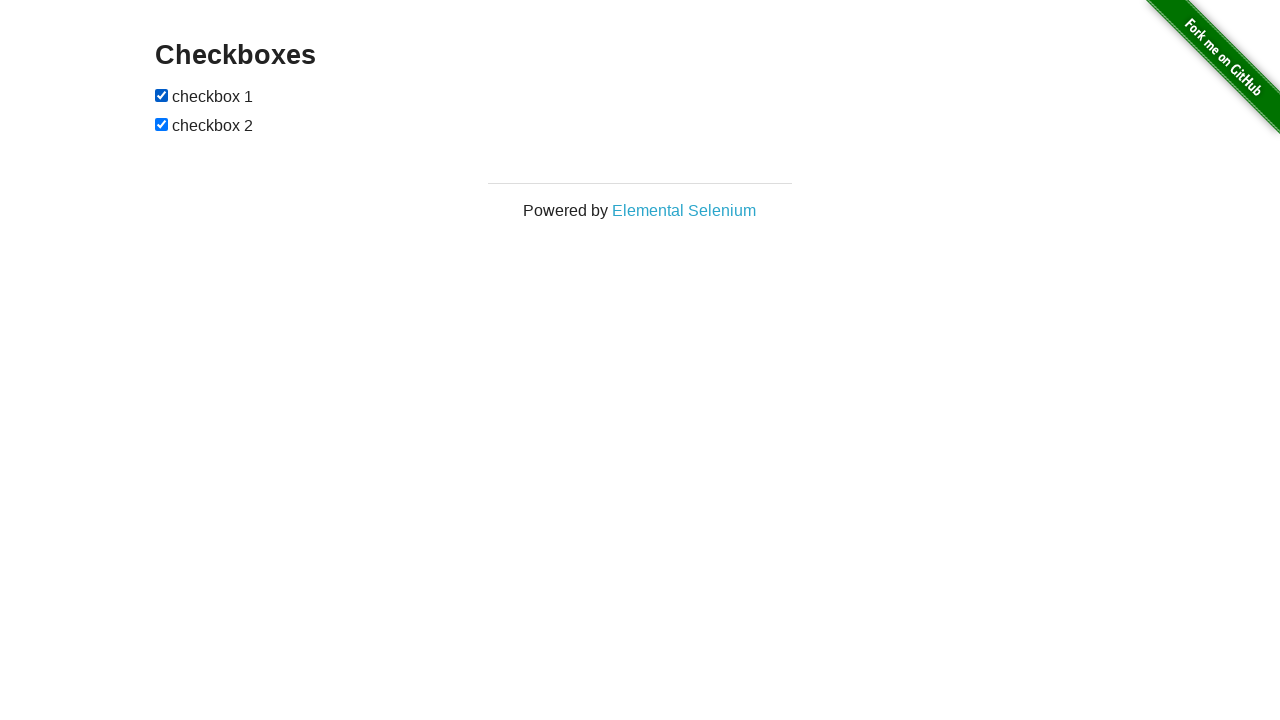

Clicked the second checkbox to deselect it at (162, 124) on [type=checkbox] >> nth=1
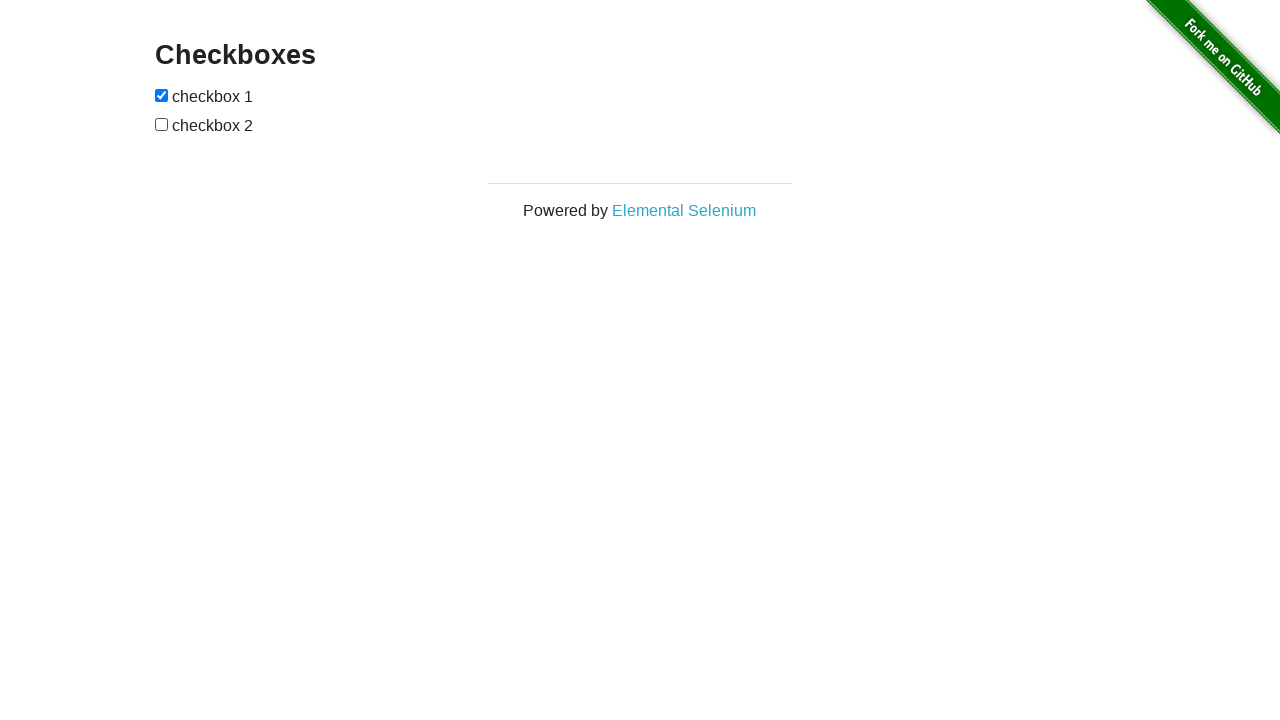

Verified that the second checkbox is now unchecked
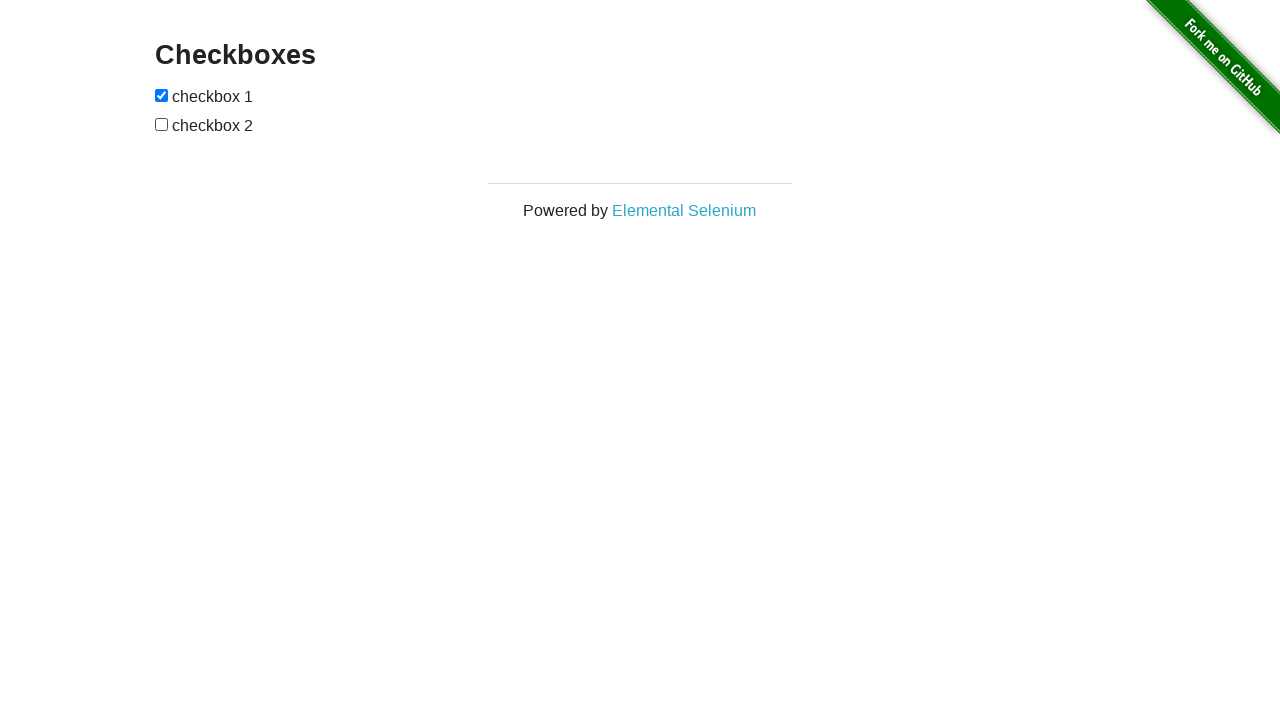

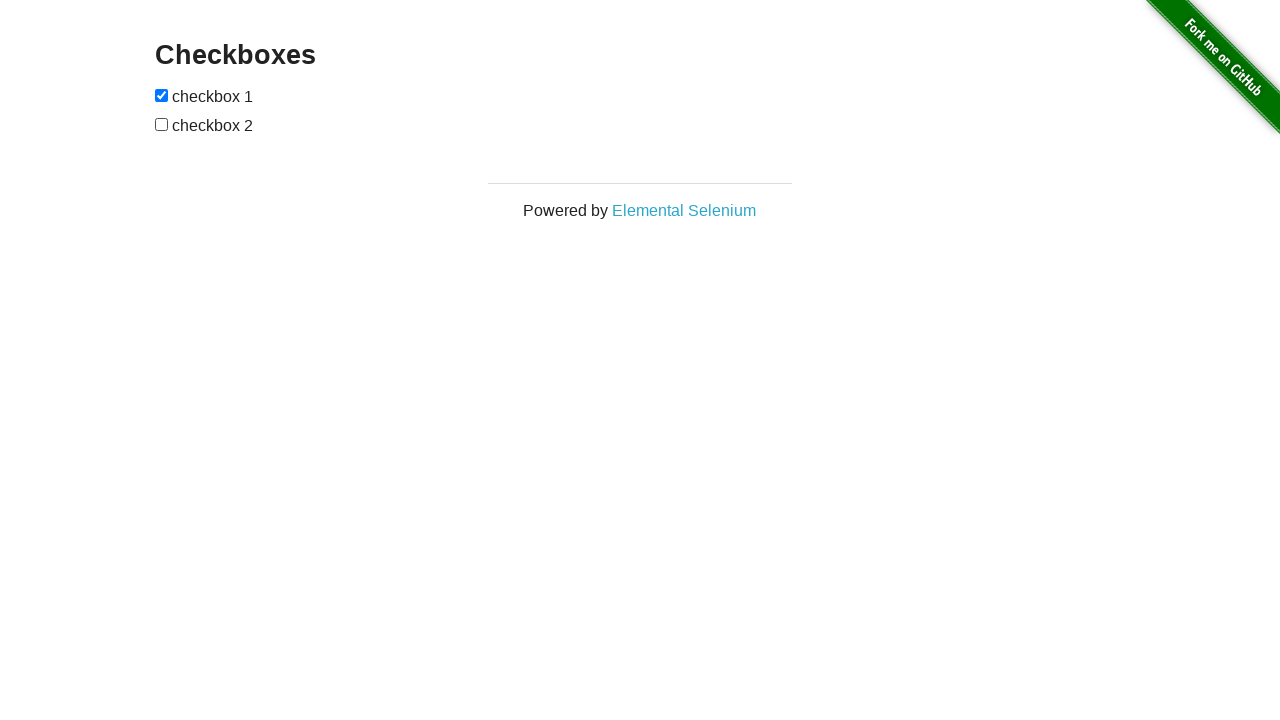